Tests answering a JavaScript prompt dialog by providing a response

Starting URL: https://kitchen.applitools.com/ingredients/alert

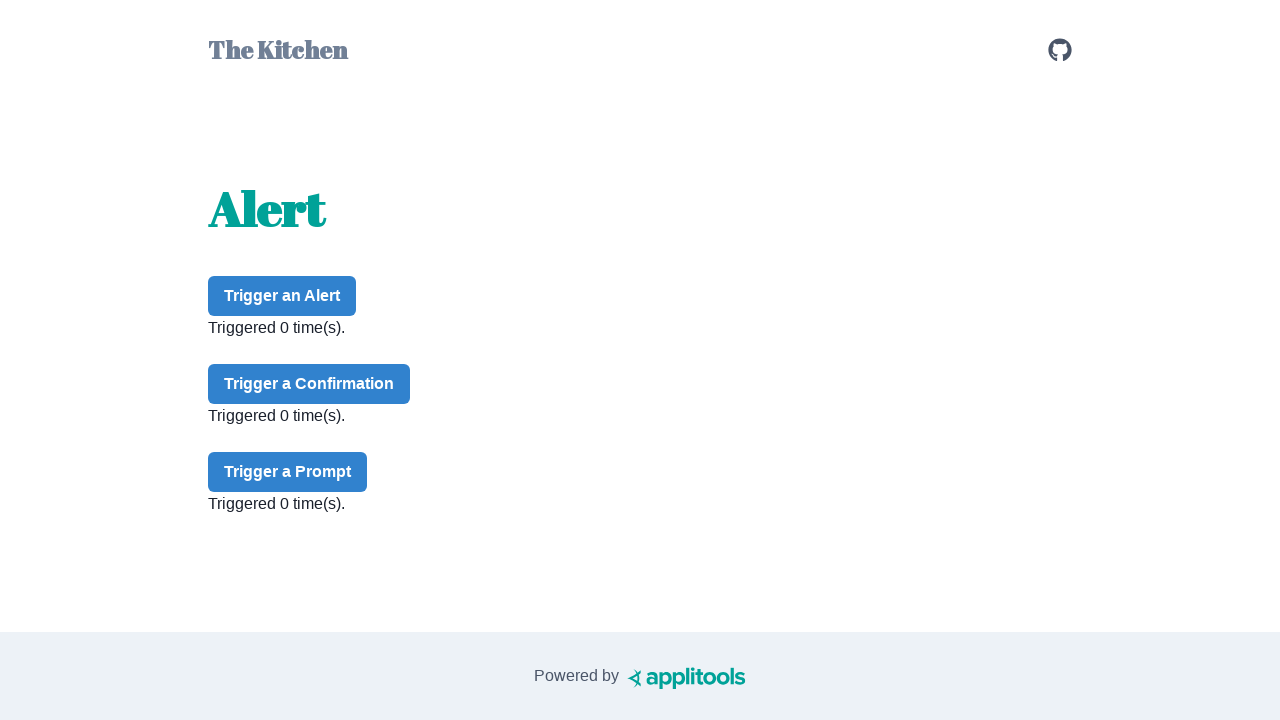

Set up dialog handler to accept prompt with 'nachos' response
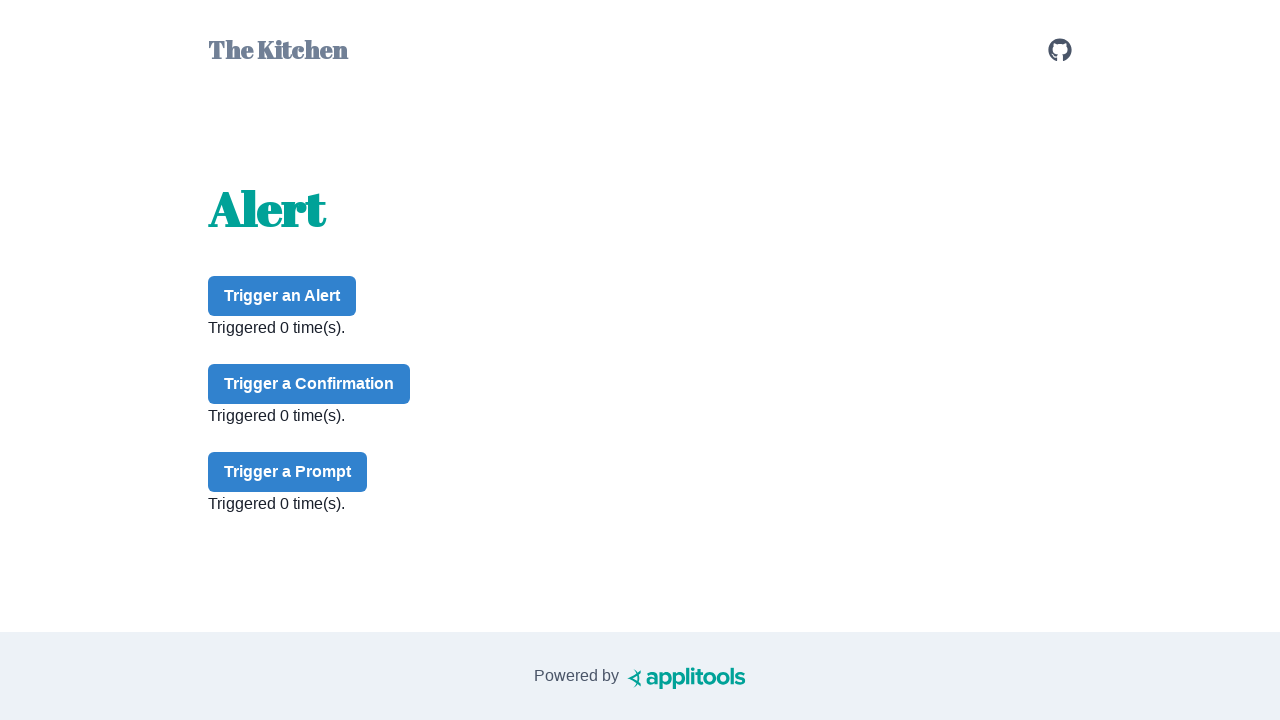

Clicked prompt button to trigger JavaScript prompt dialog at (288, 472) on #prompt-button
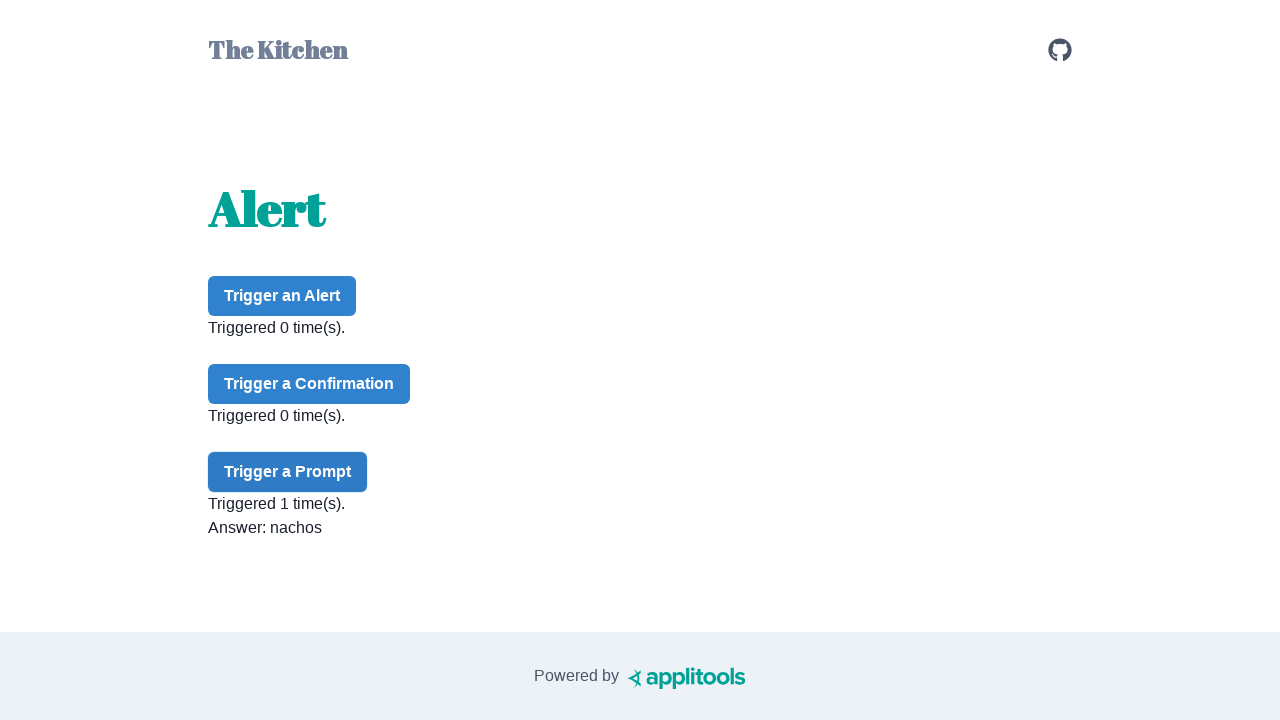

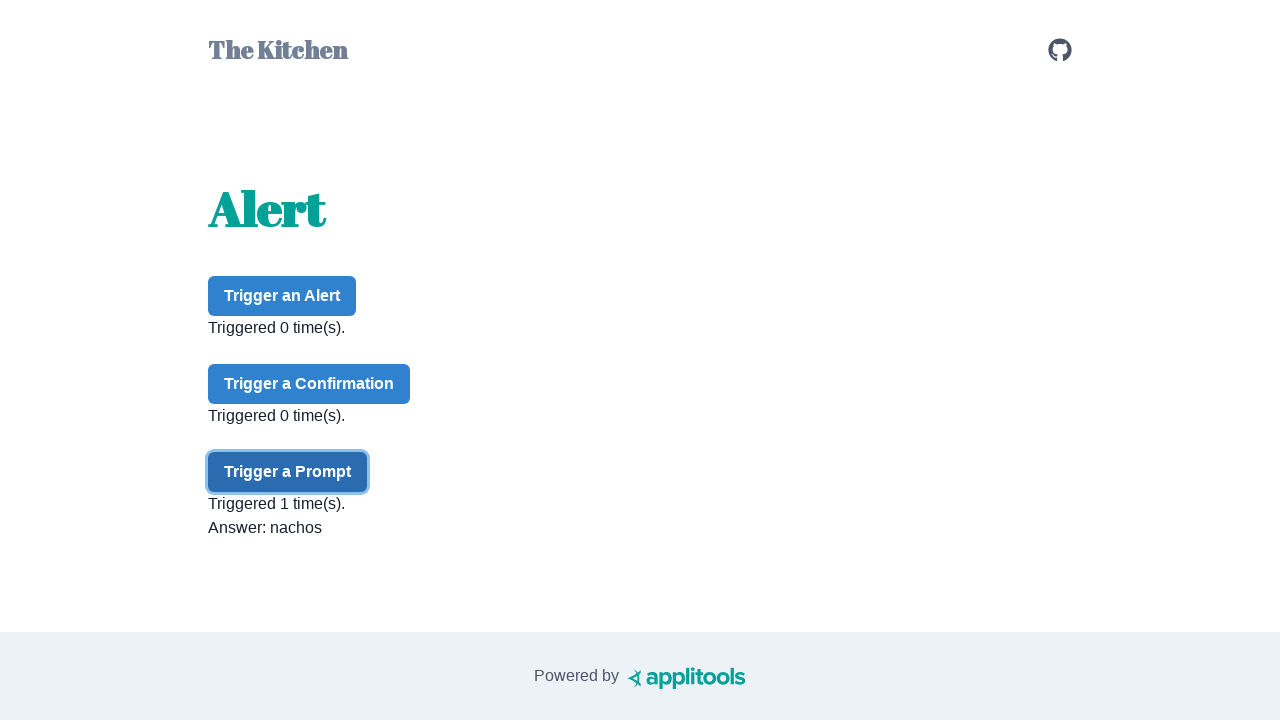